Tests double-click functionality on a button and verifies the resulting text change

Starting URL: https://automationfc.github.io/basic-form/index.html

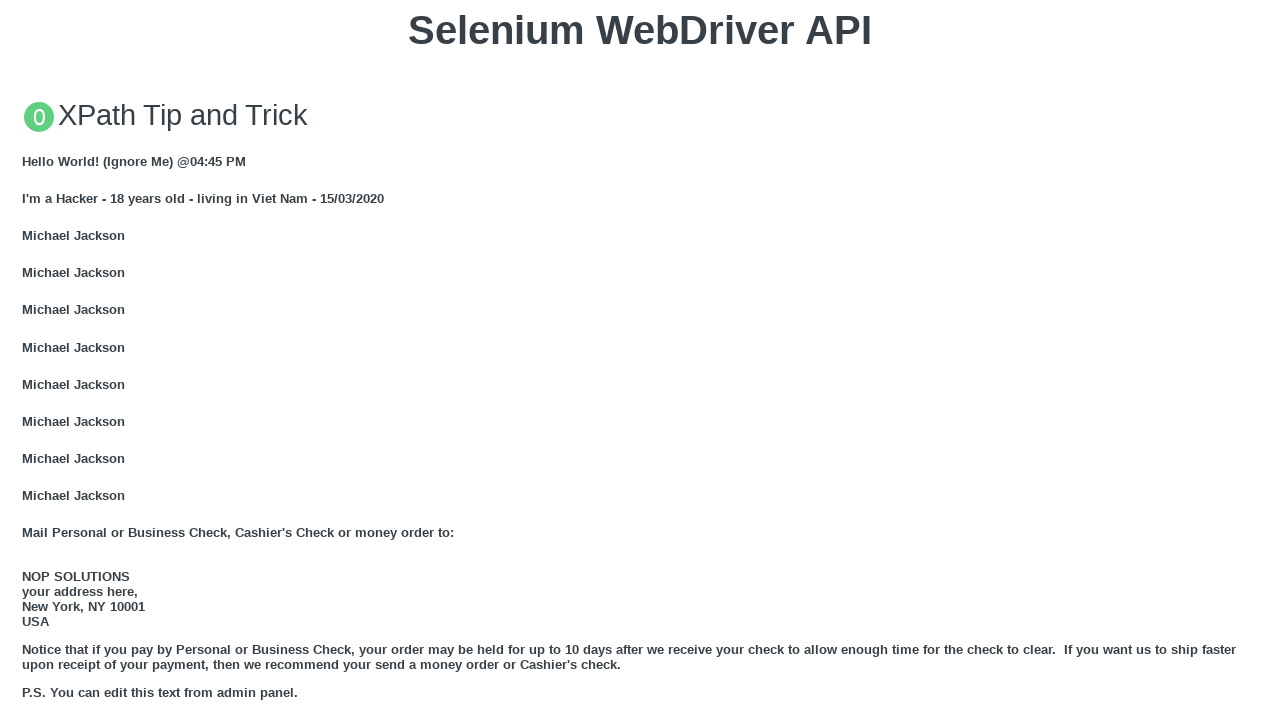

Located the double-click button element
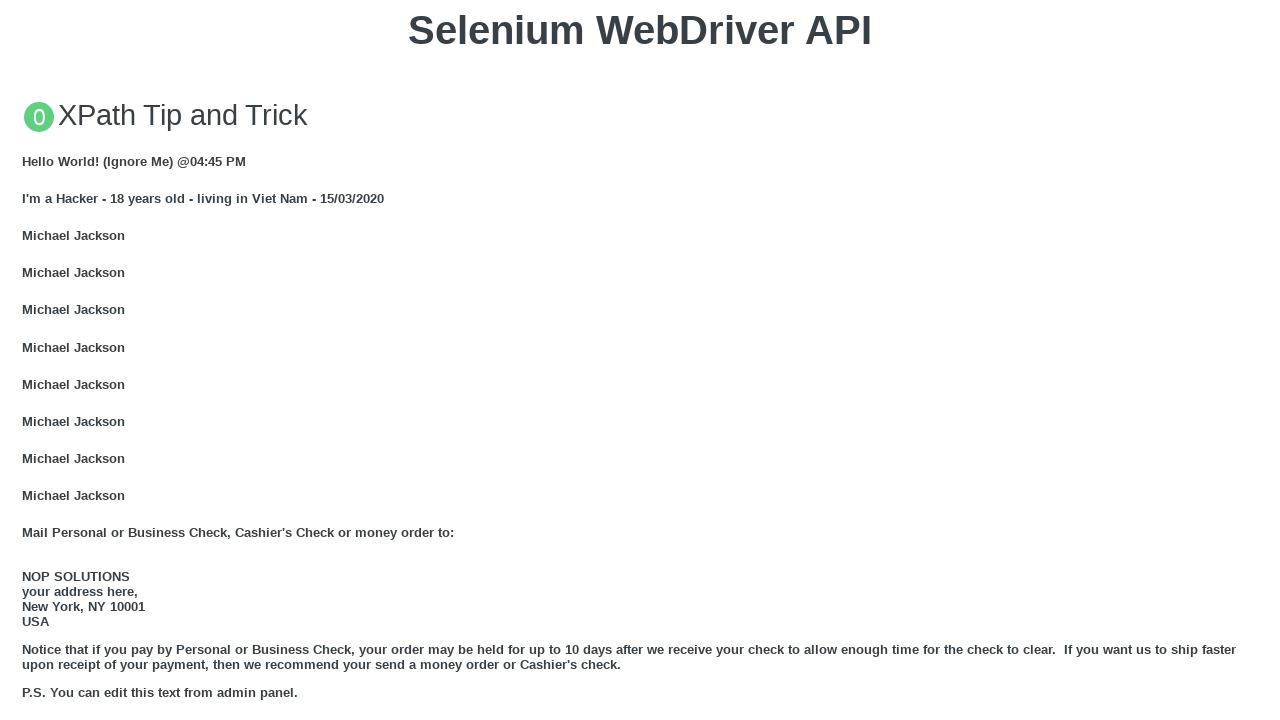

Scrolled double-click button into view
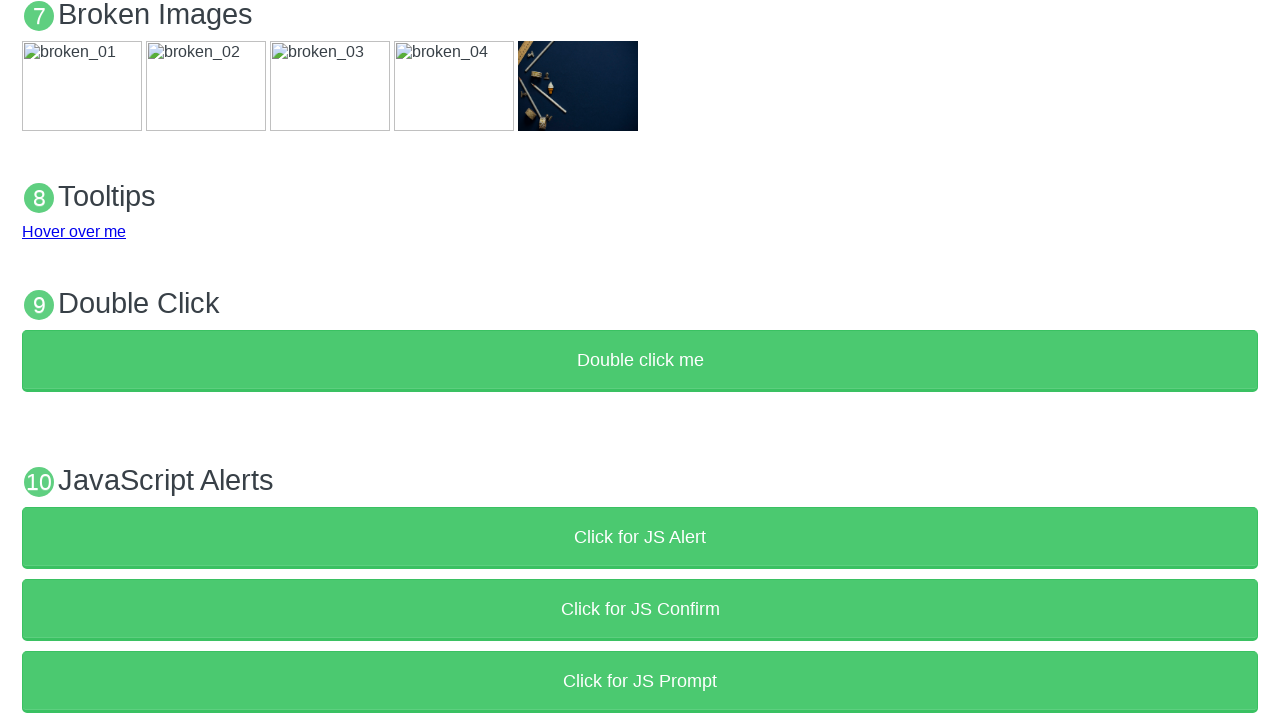

Double-clicked the button at (640, 361) on xpath=//button[text()='Double click me']
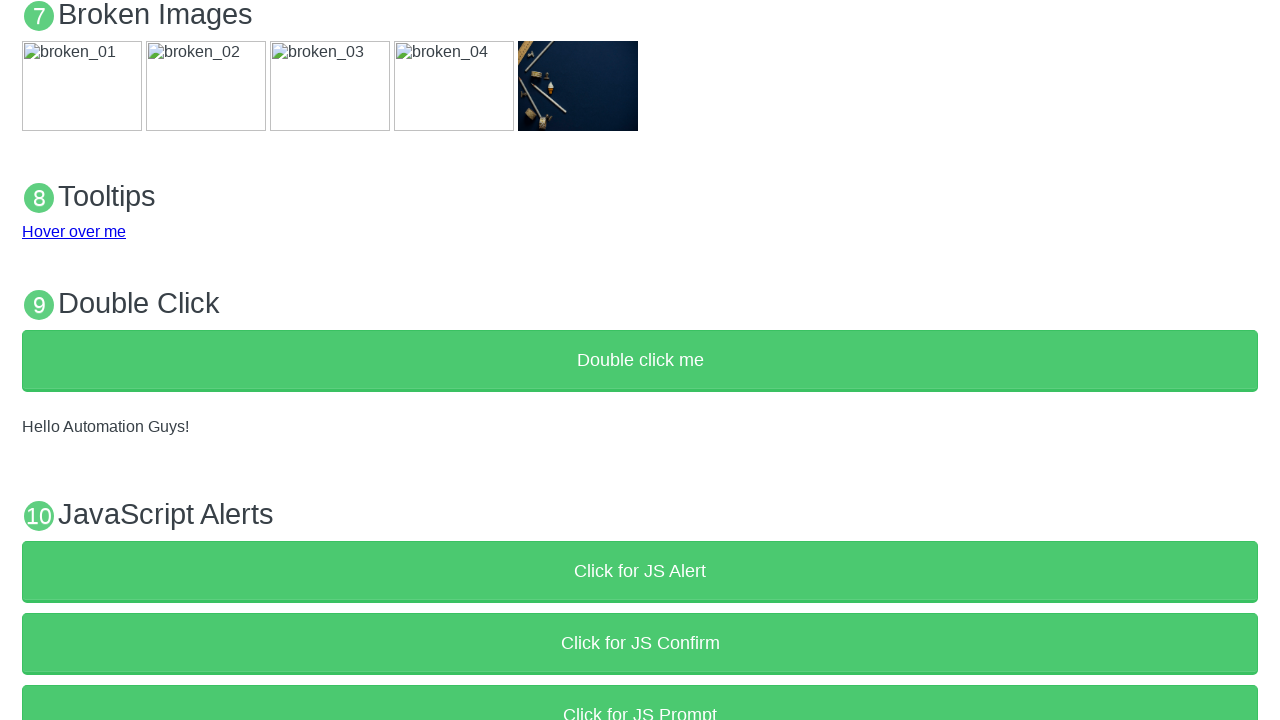

Verified that the result text changed to 'Hello Automation Guys!'
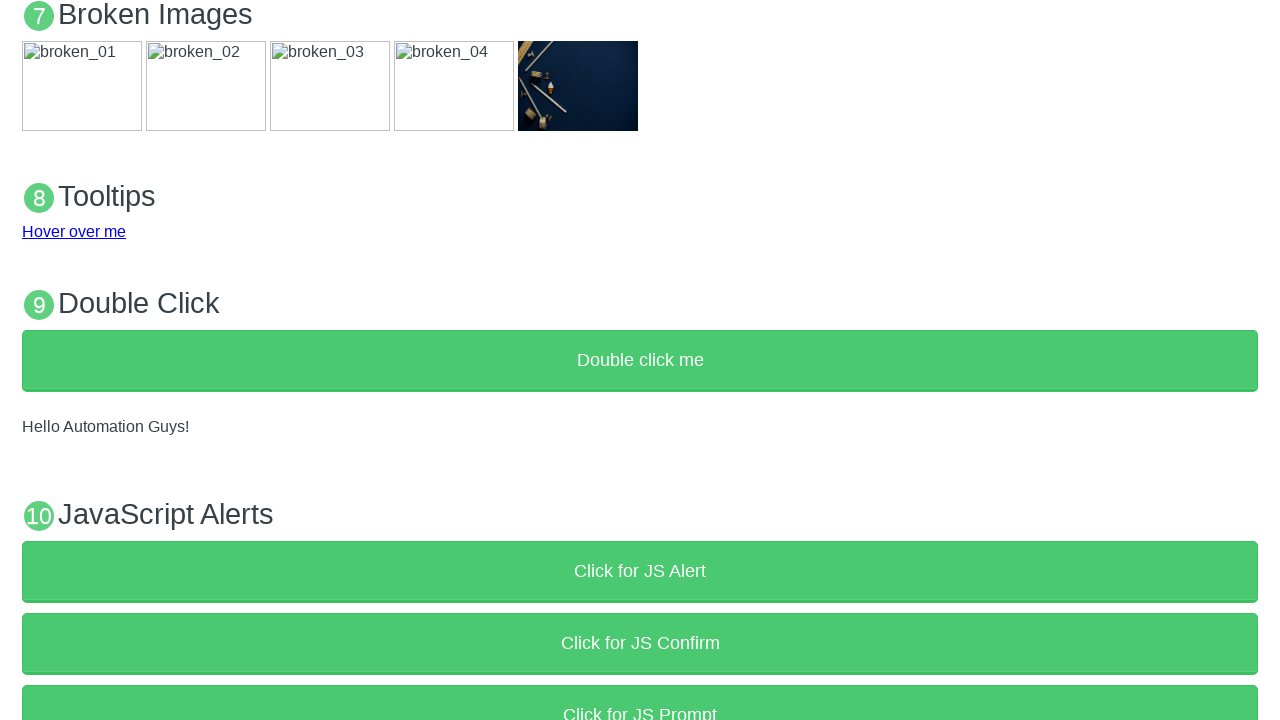

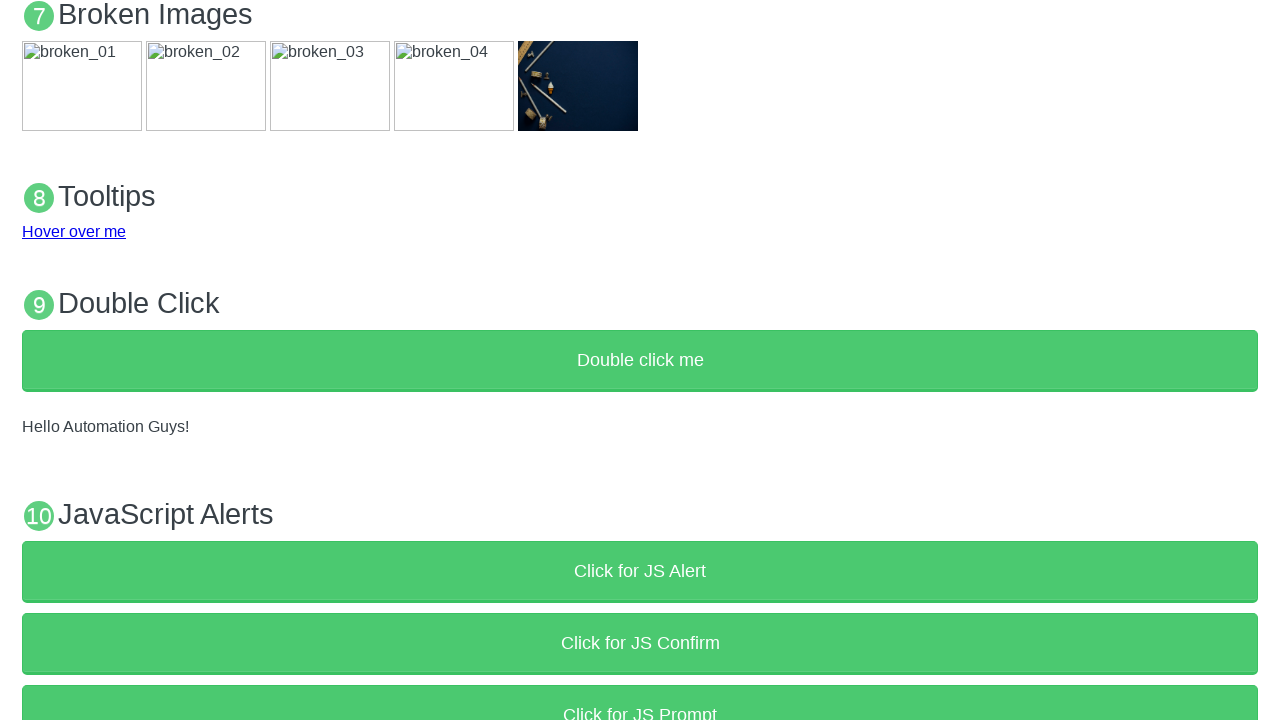